Tests moving mouse to an element with offset from its center

Starting URL: https://www.selenium.dev/selenium/web/mouse_interaction.html

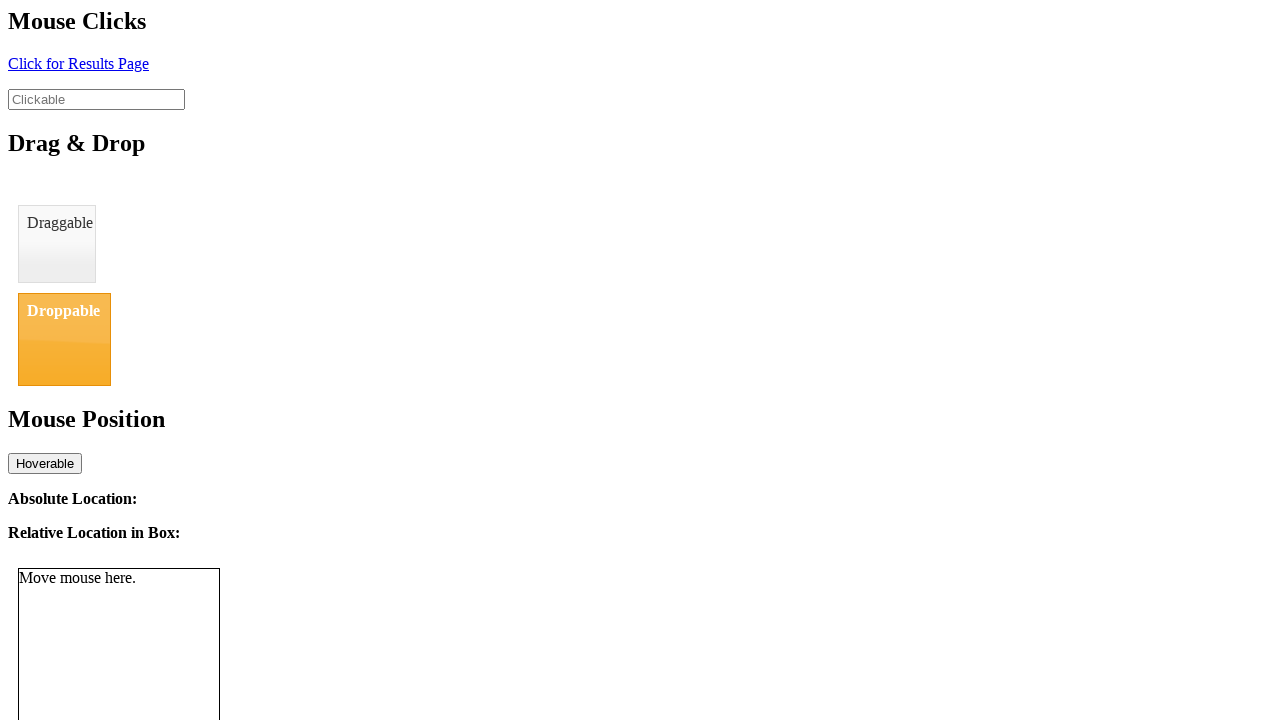

Located mouse tracker element
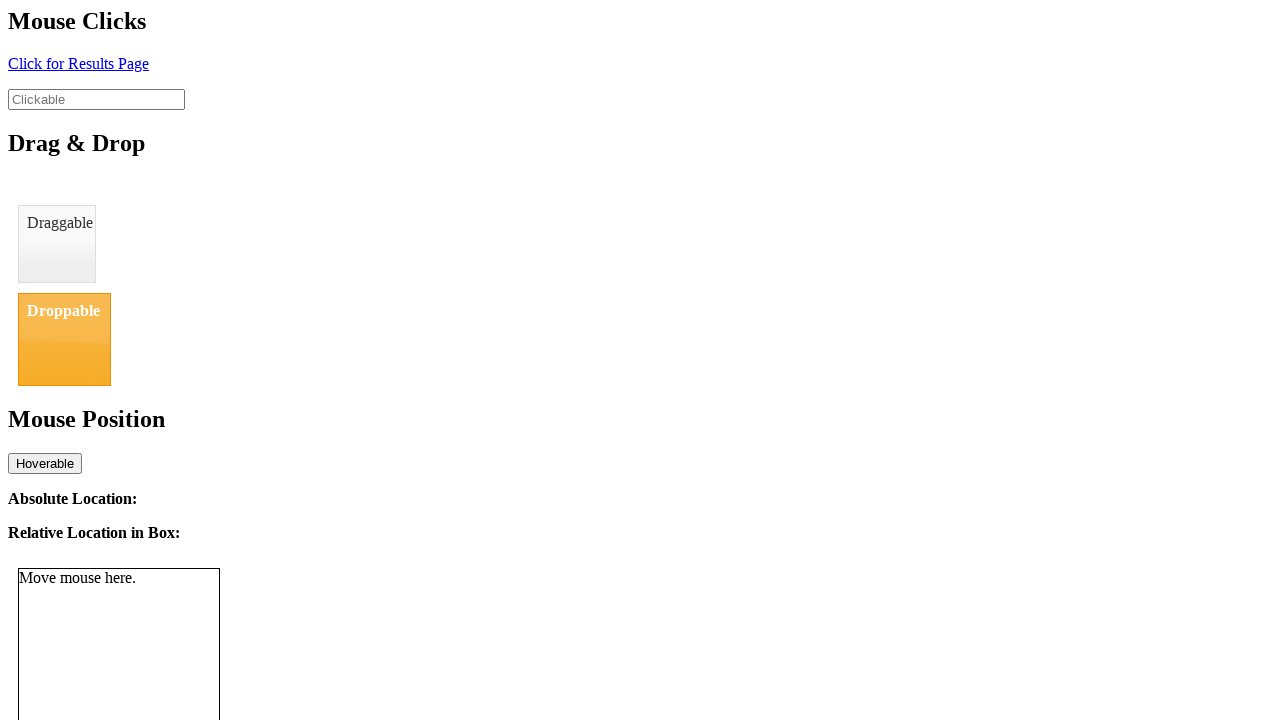

Retrieved bounding box of tracker element
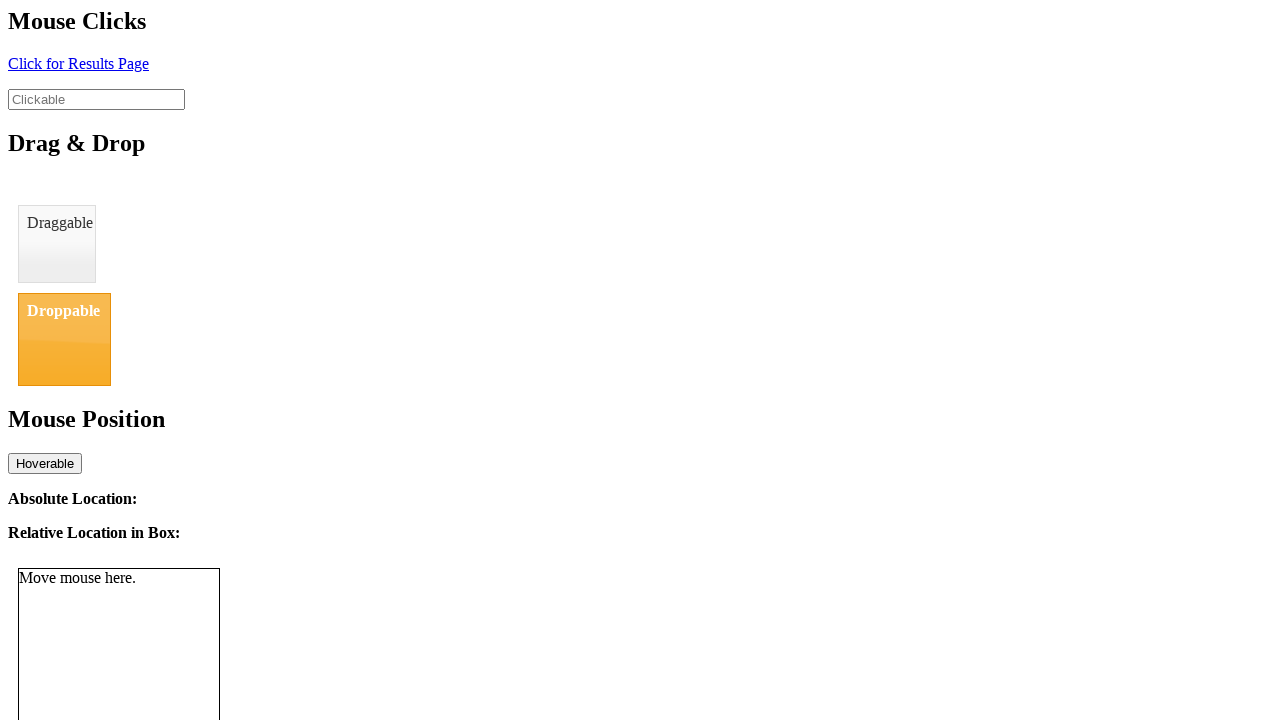

Moved mouse to tracker element center with 8px horizontal offset at (127, 669)
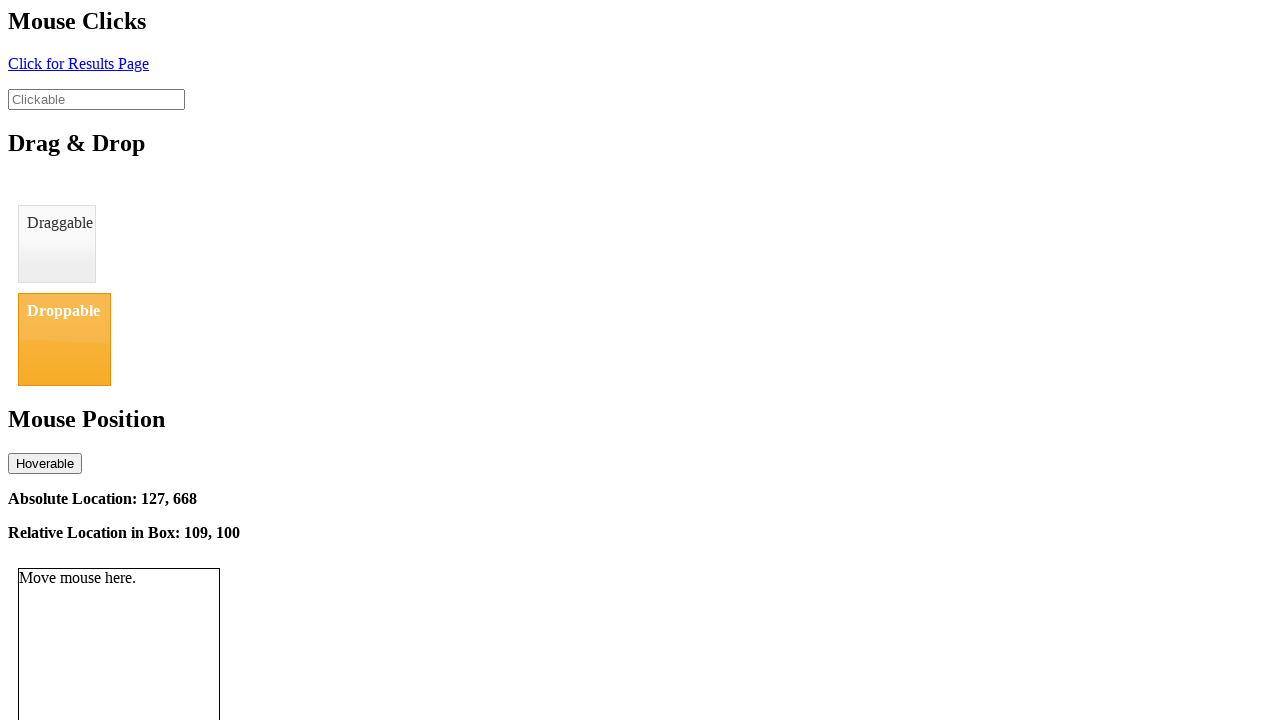

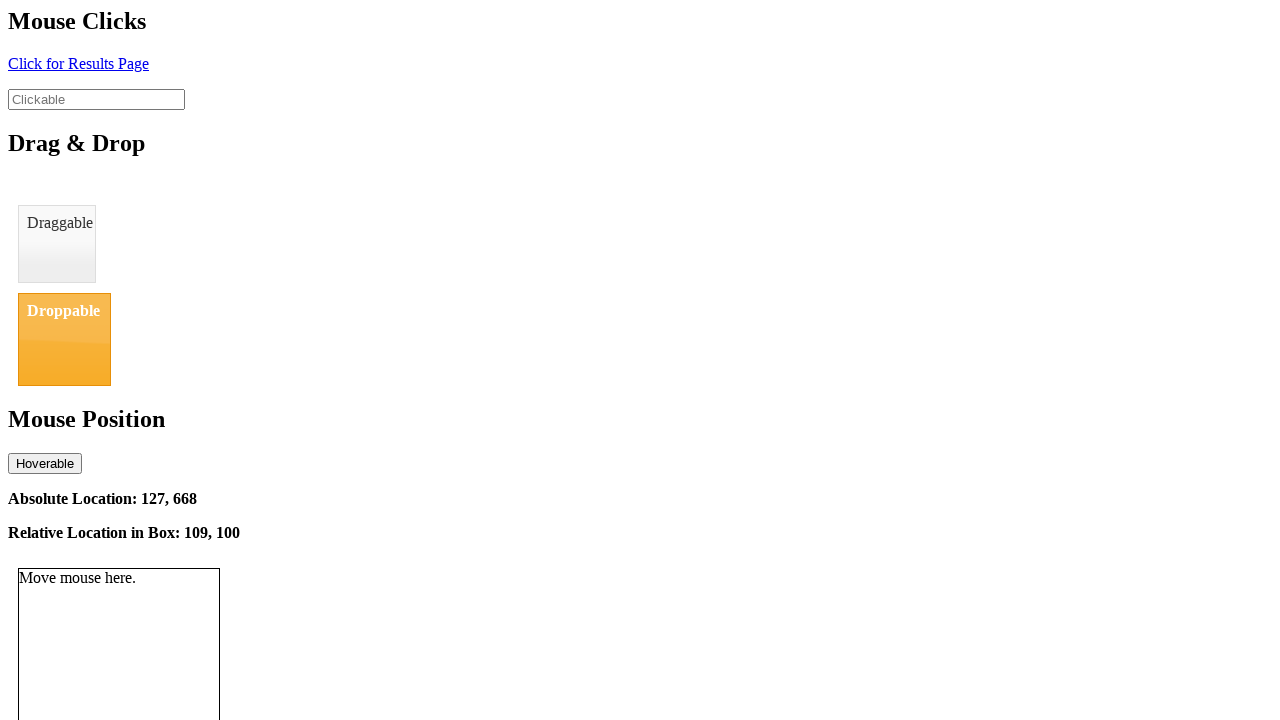